Tests enabling a disabled textbox, typing text into it, verifying the value, then clearing it

Starting URL: https://the-internet.herokuapp.com/dynamic_controls

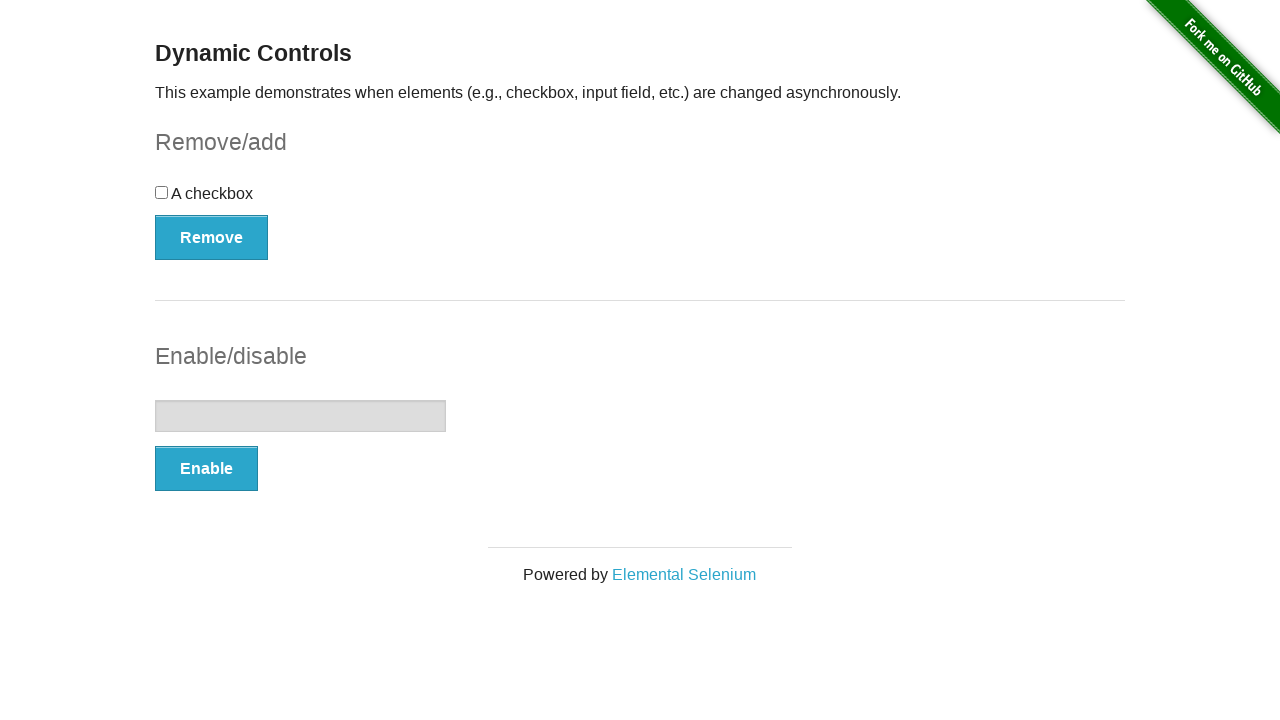

Clicked the Enable button to enable the textbox at (206, 469) on button:has-text('Enable')
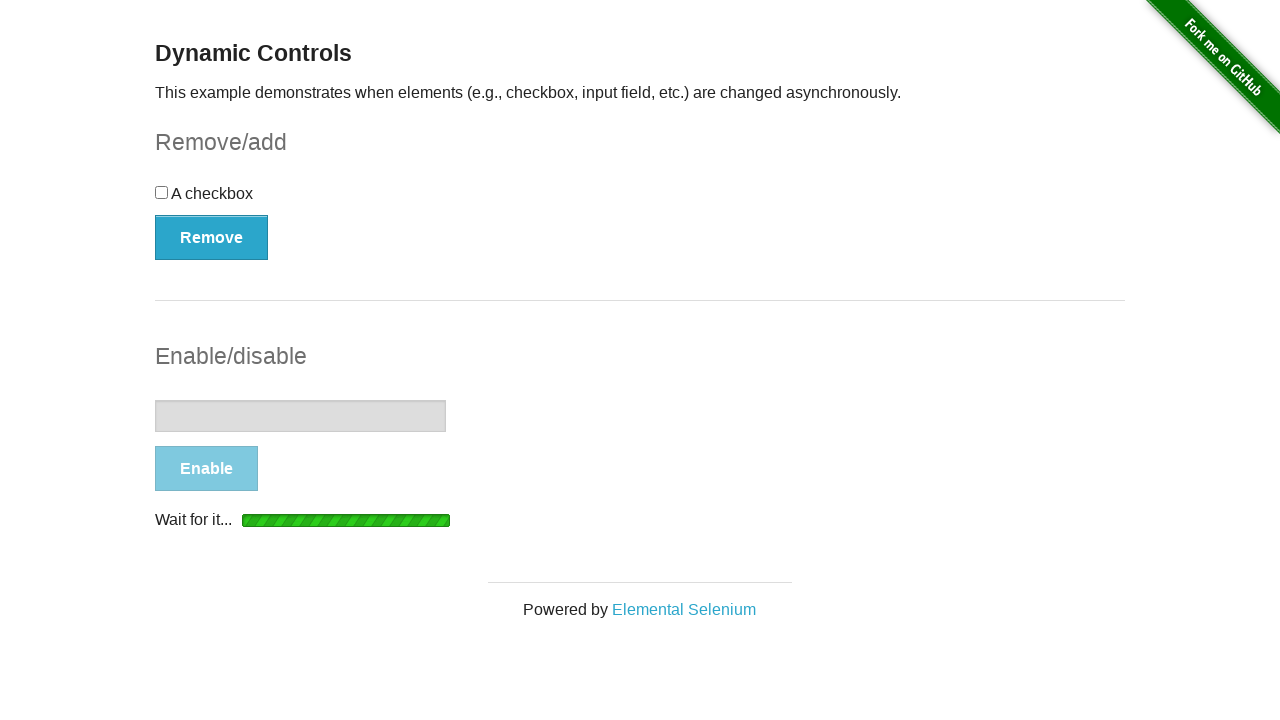

Textbox is now enabled and ready for input
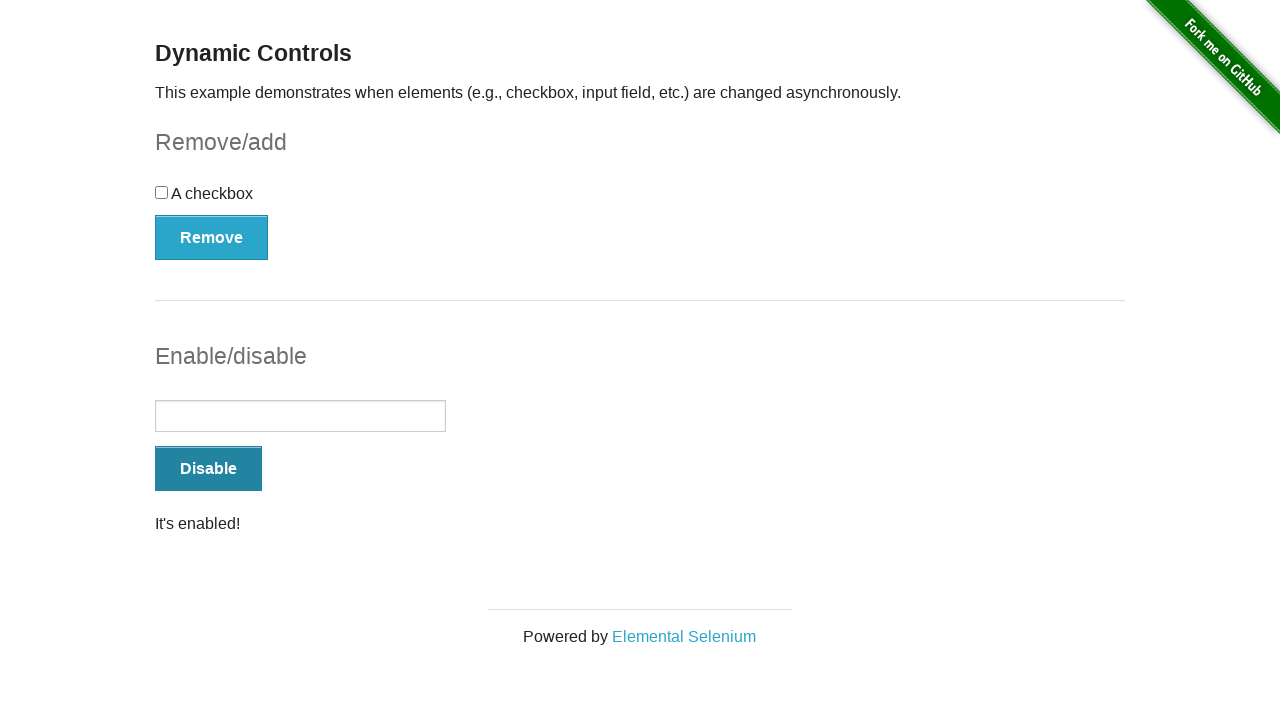

Typed 'Hello!' into the textbox on input[type='text']
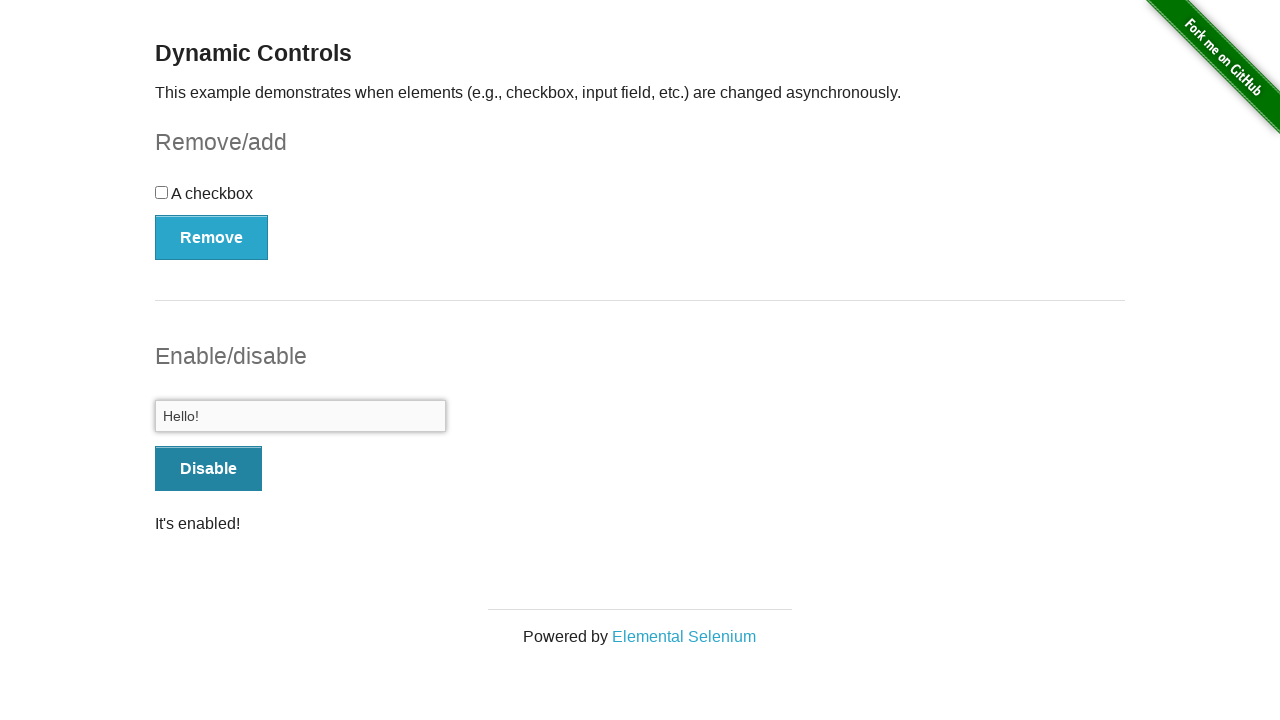

Cleared the textbox by filling it with empty string on input[type='text']
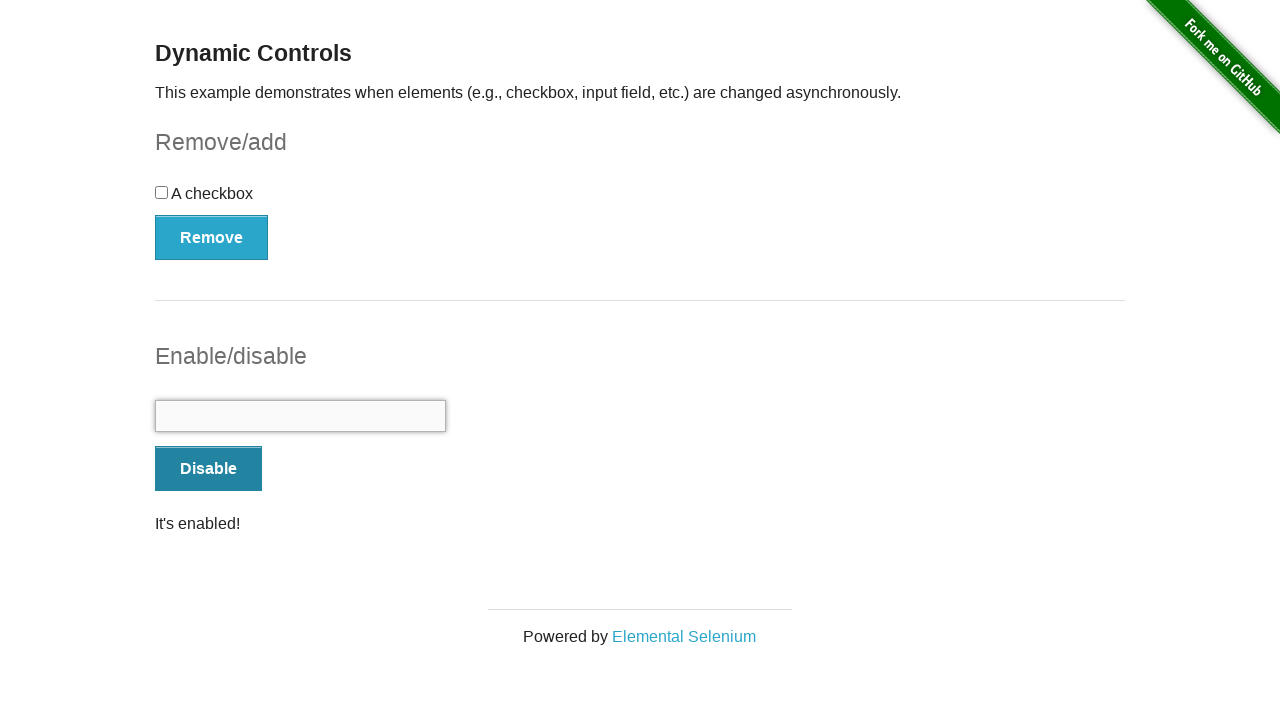

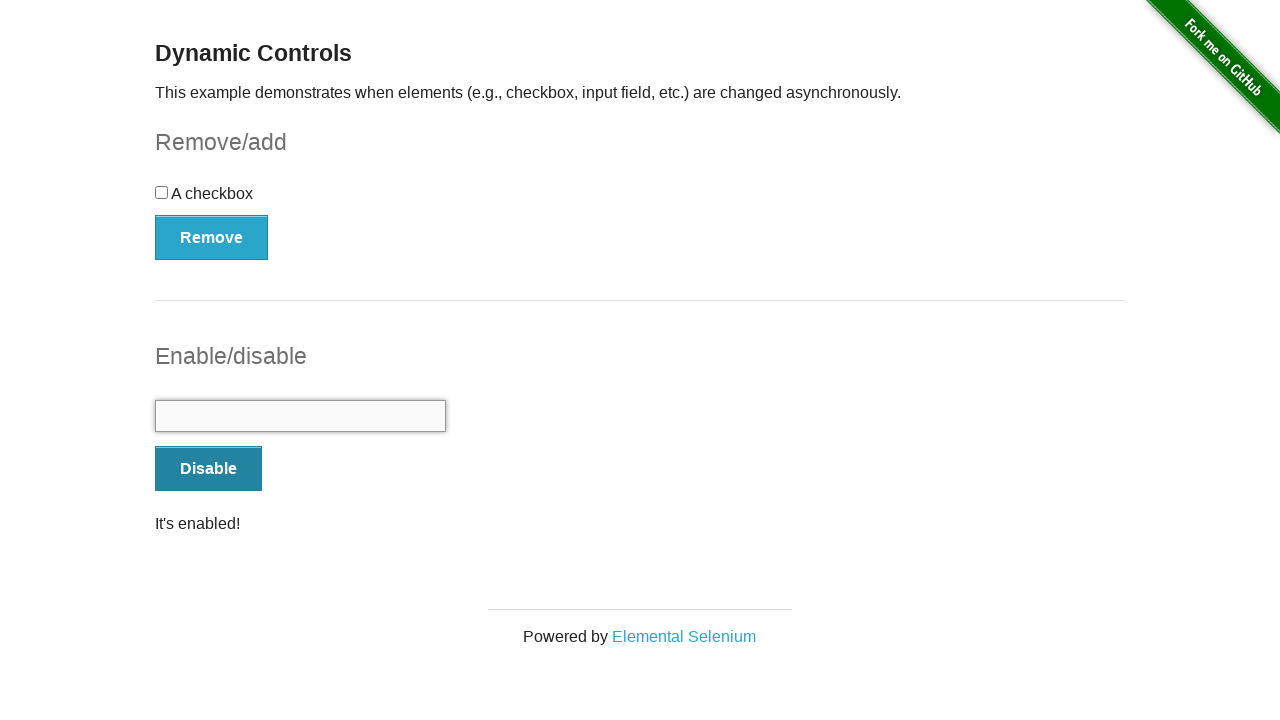